Navigates to Rahul Shetty Academy website and verifies the page loads by checking the page title and URL are accessible.

Starting URL: https://rahulshettyacademy.com/

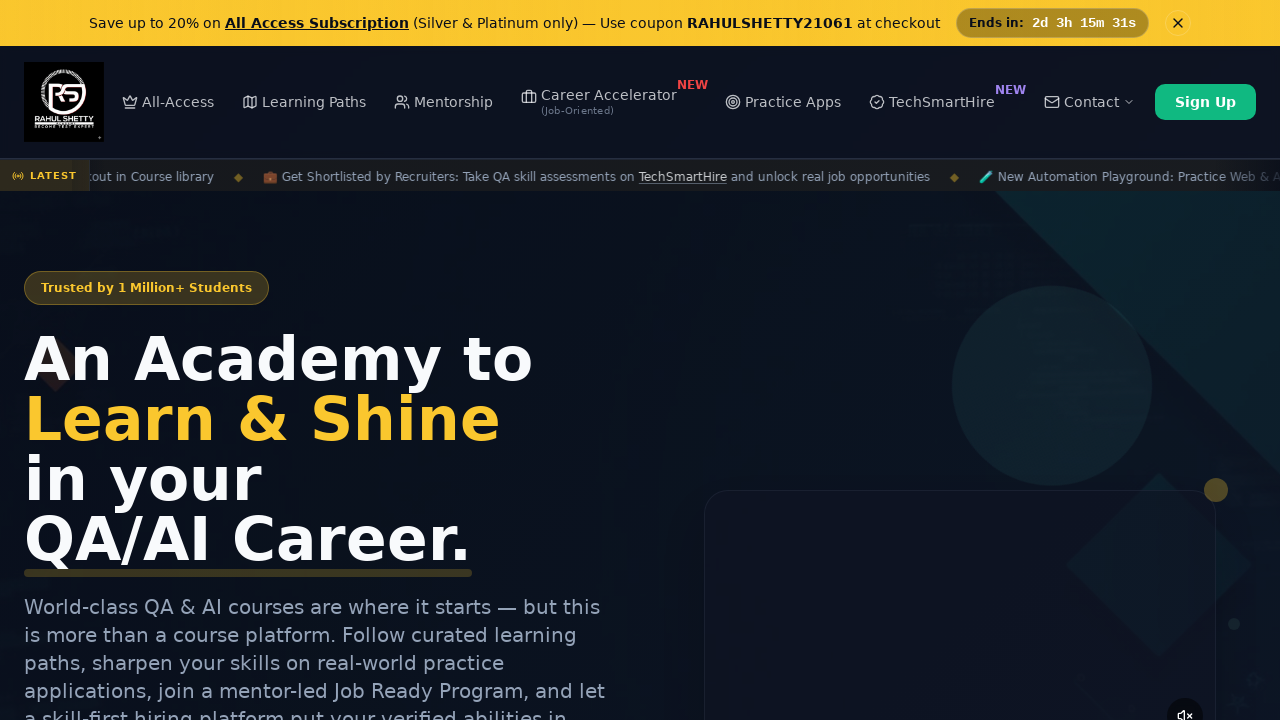

Waited for page to reach domcontentloaded state
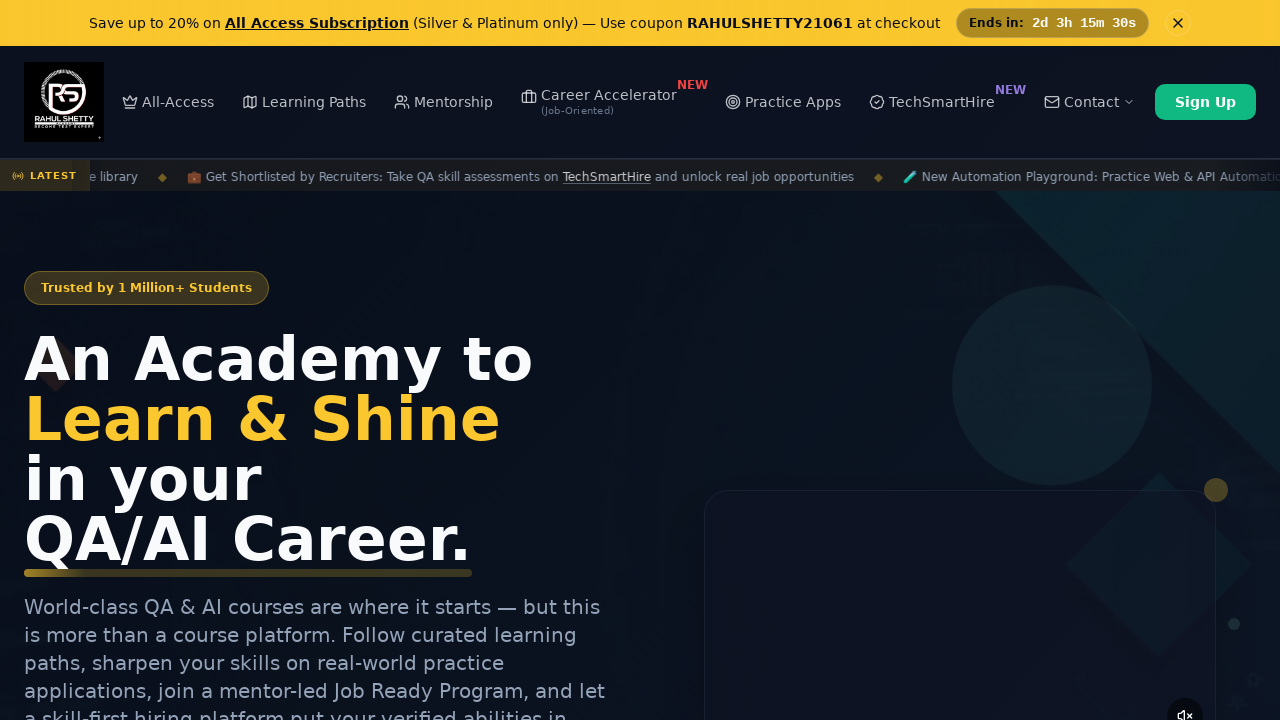

Retrieved page title: Rahul Shetty Academy | QA Automation, Playwright, AI Testing & Online Training
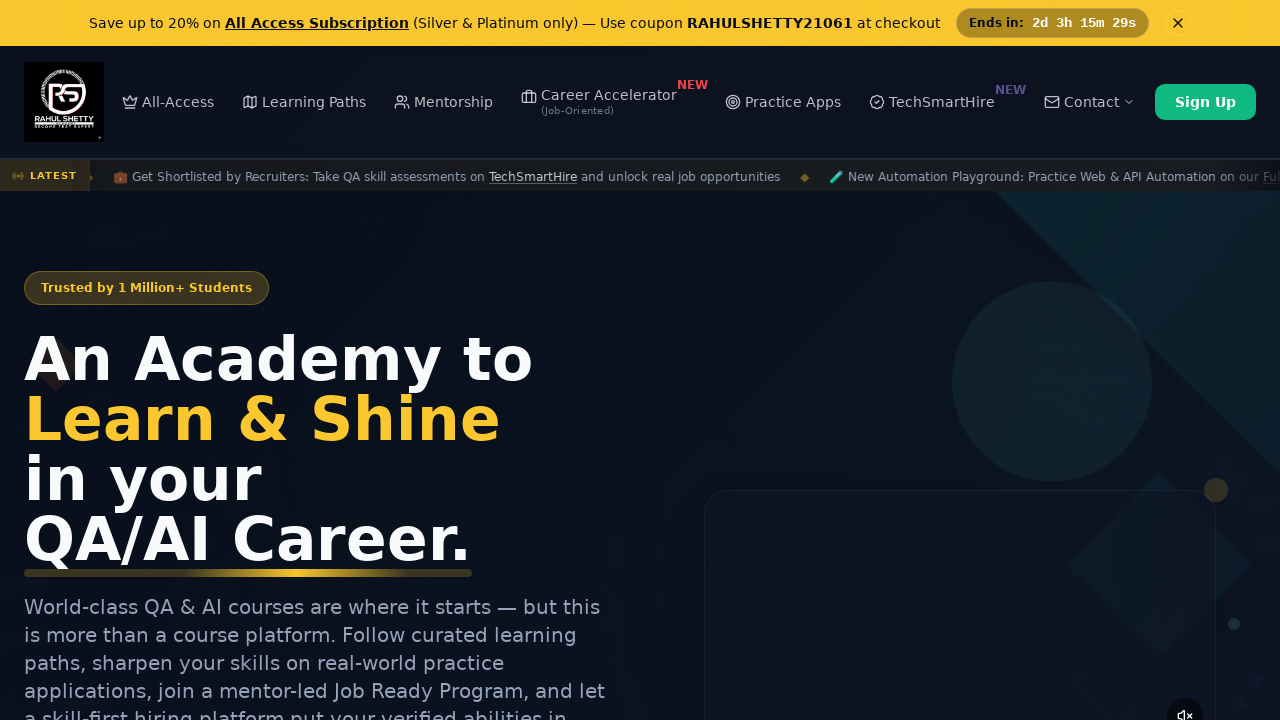

Retrieved current URL: https://rahulshettyacademy.com/
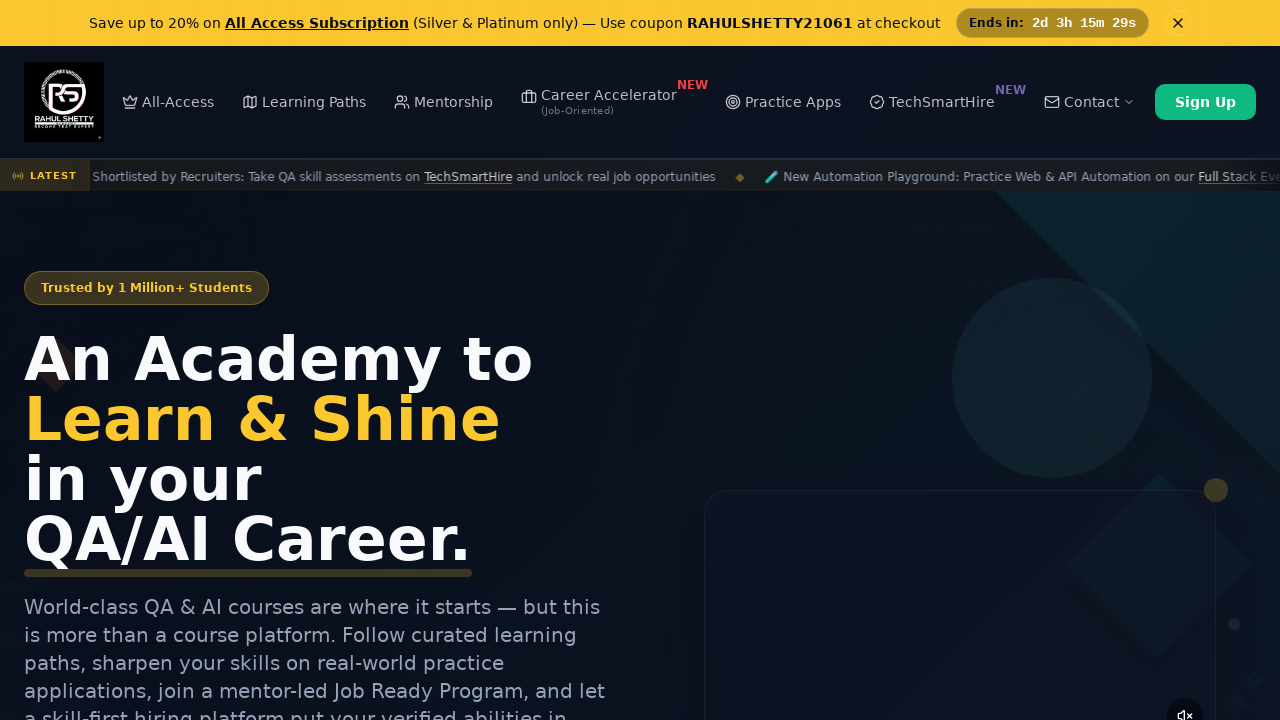

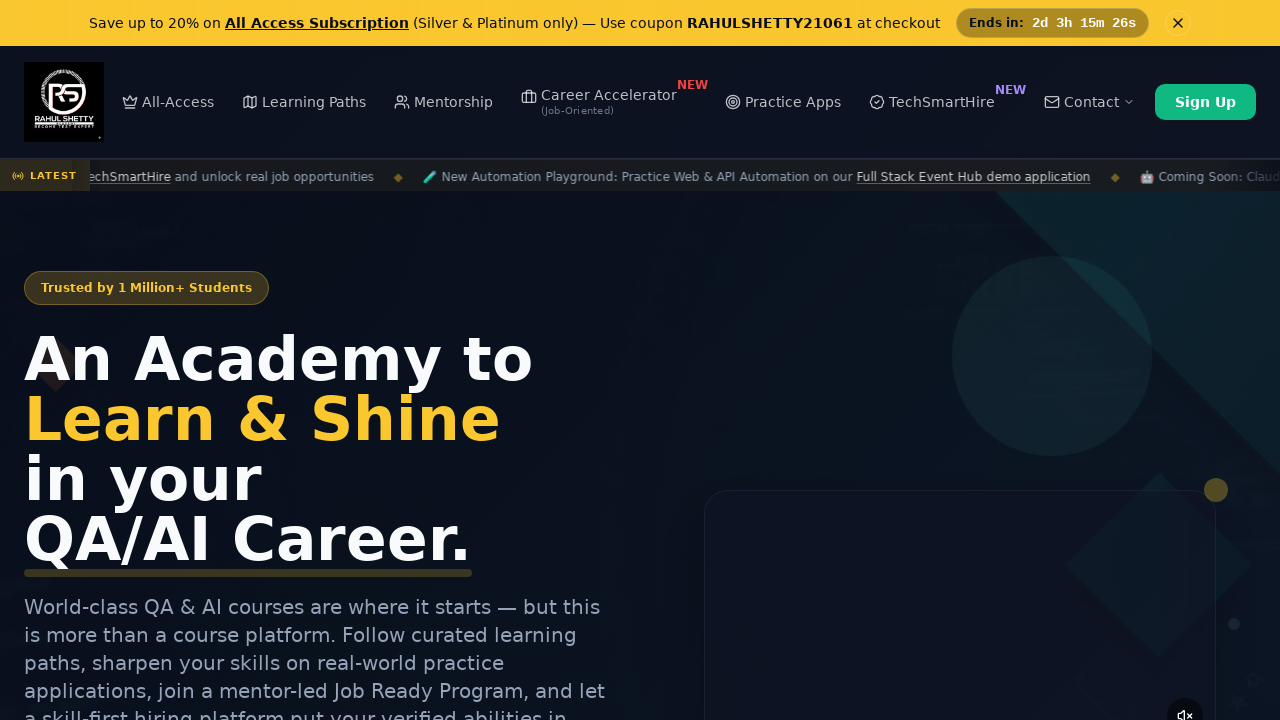